Tests the search functionality on python.org by searching for "pip" in the search field

Starting URL: https://www.python.org

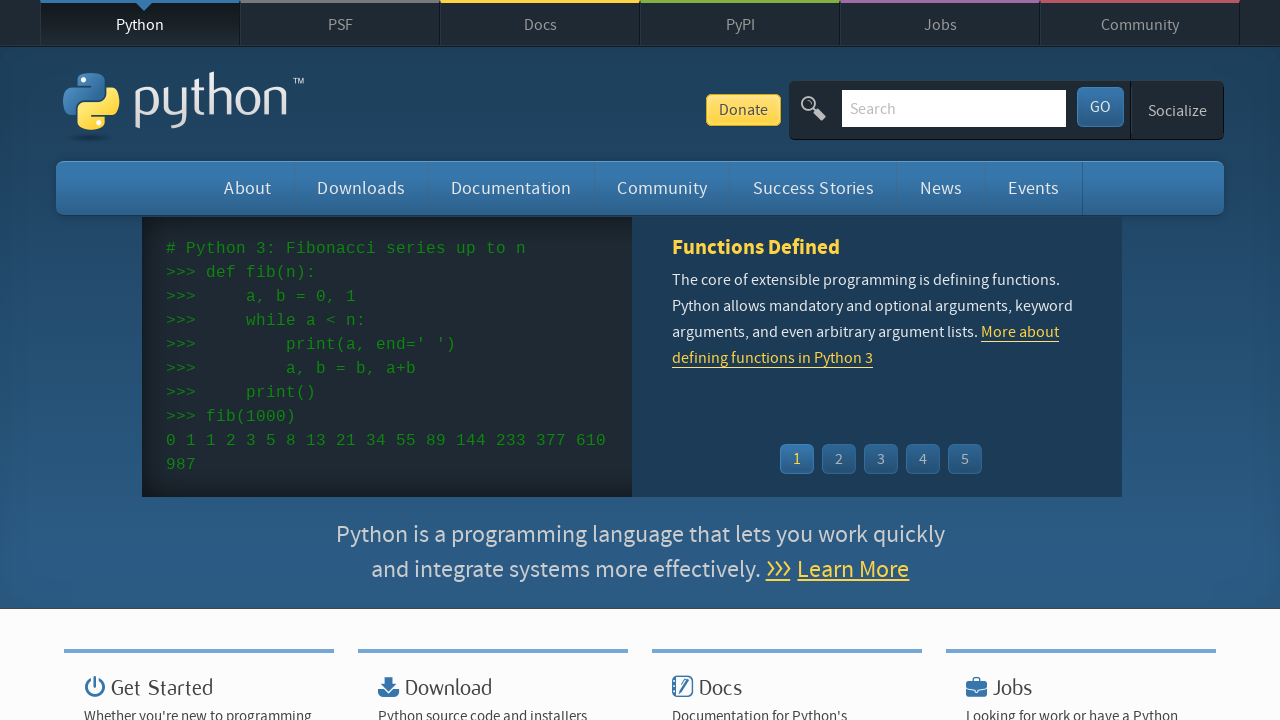

Filled search field with 'pip' on #id-search-field
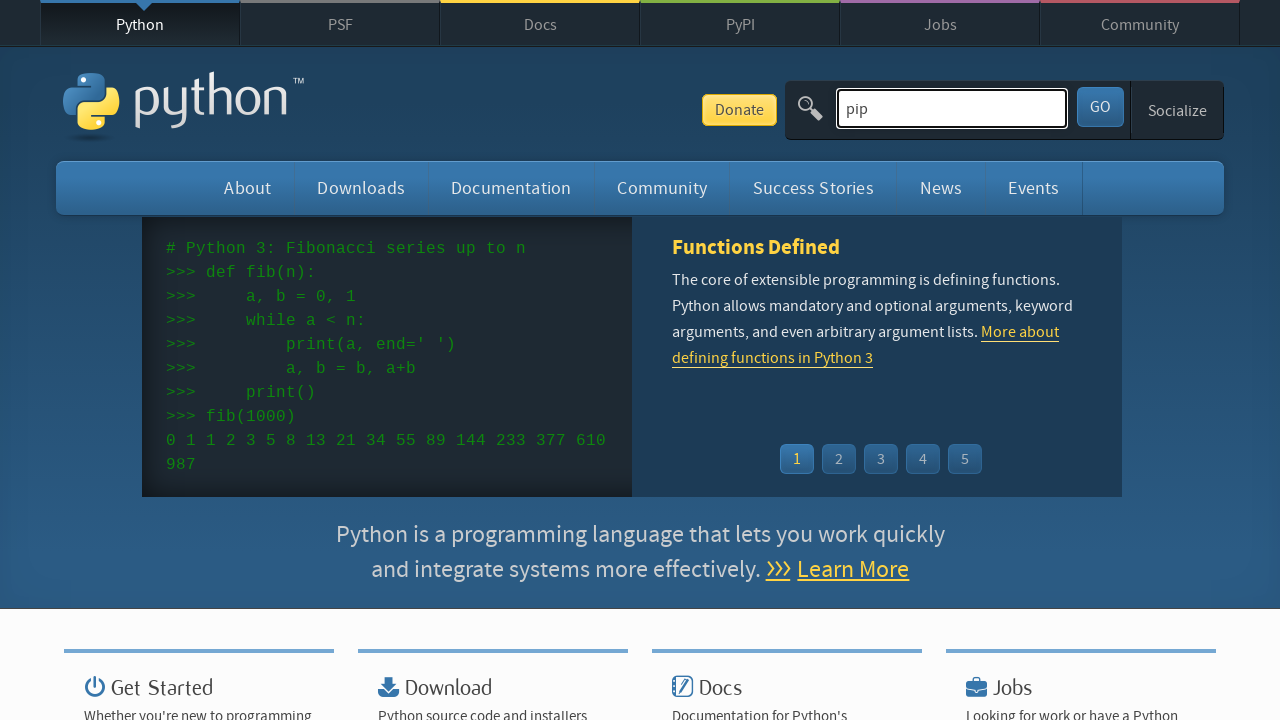

Pressed Enter to submit search for 'pip' on #id-search-field
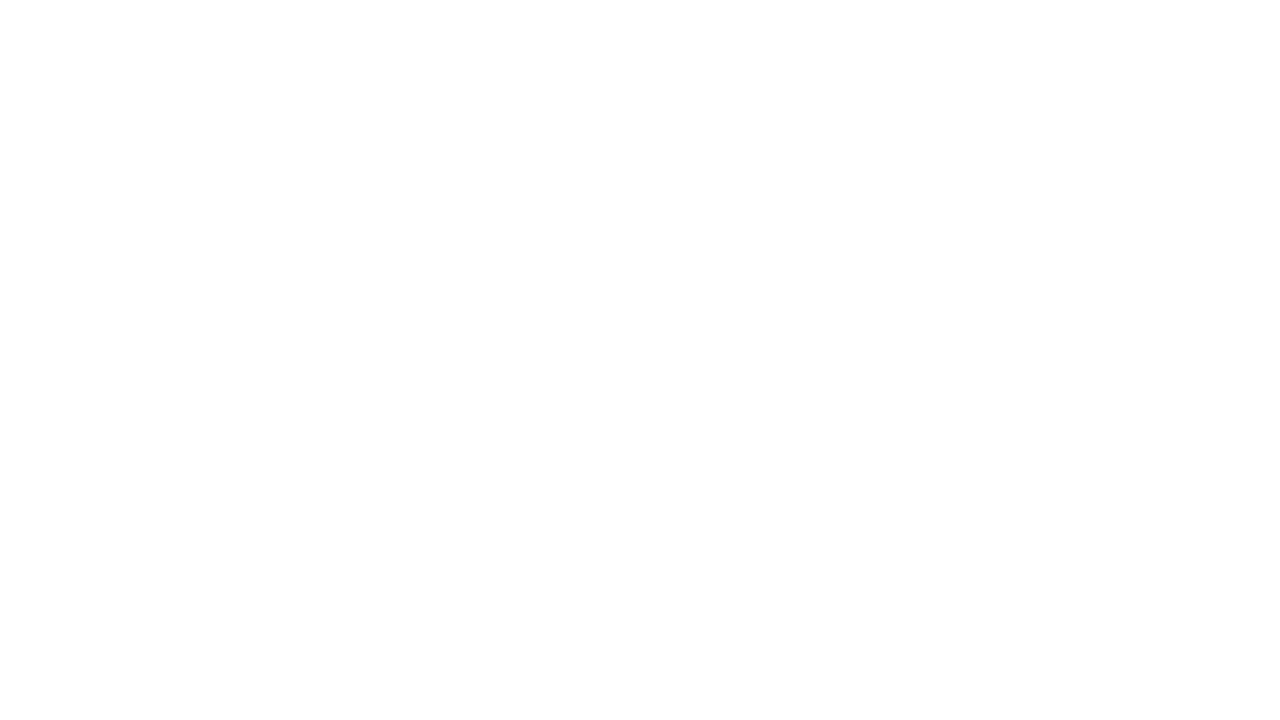

Search results loaded and network idle
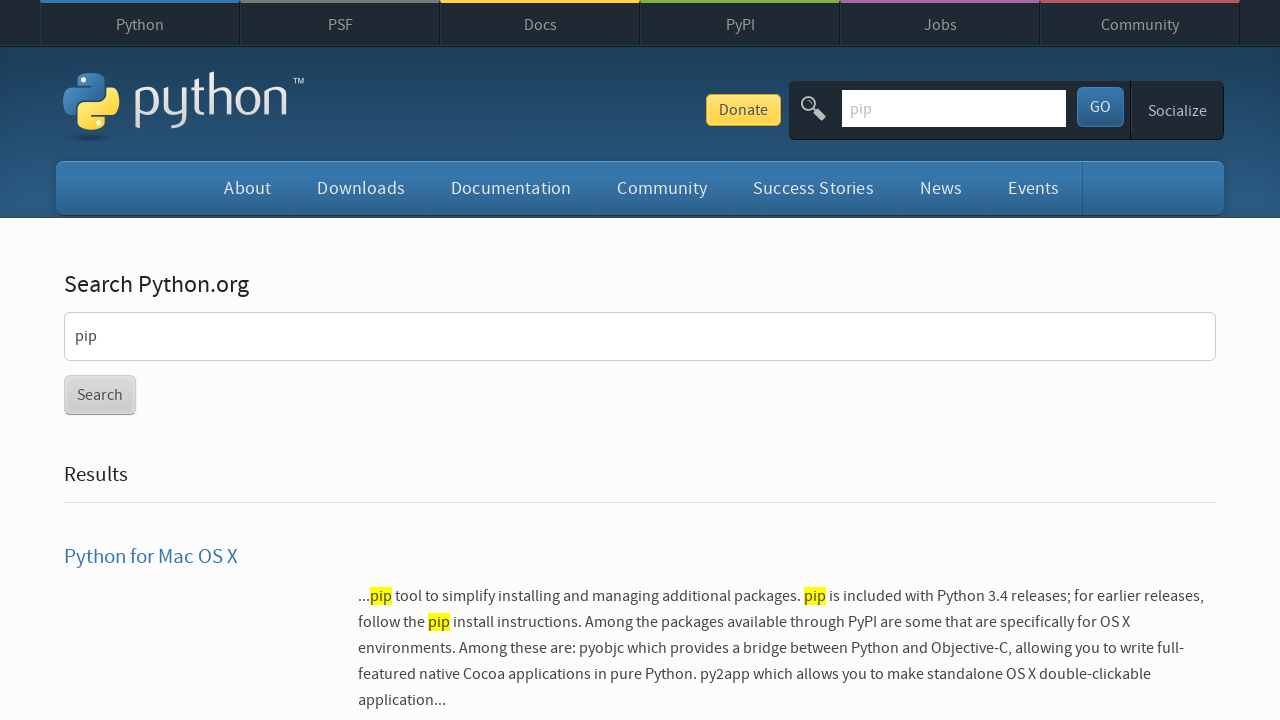

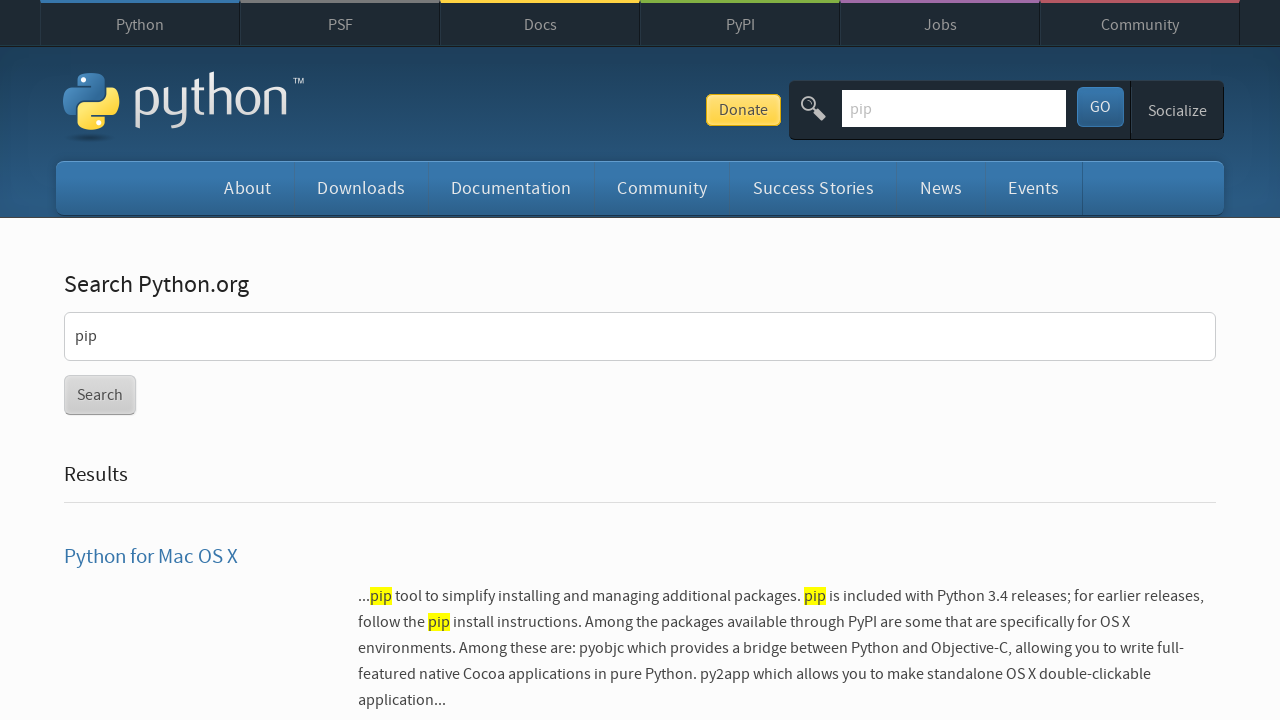